Tests double click functionality on a button and verifies the double click message appears

Starting URL: https://demoqa.com/buttons

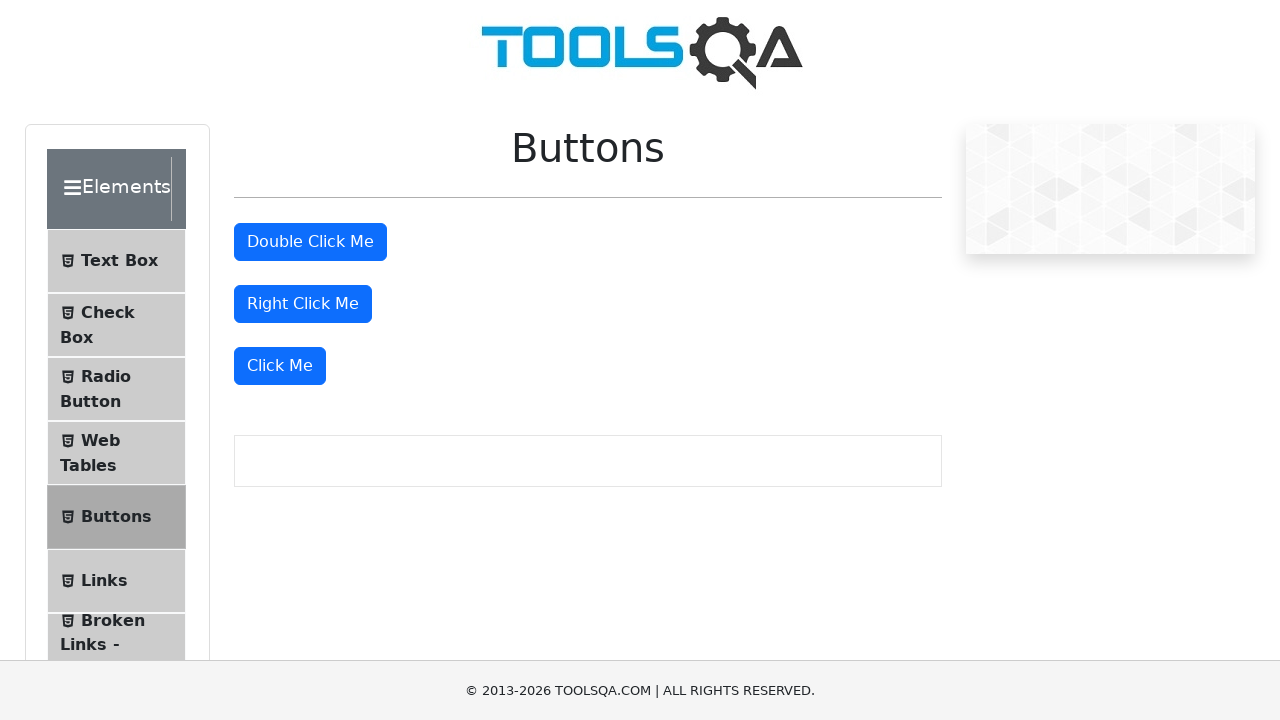

Double clicked the 'Double Click Me' button at (310, 242) on xpath=//button[text()='Double Click Me']
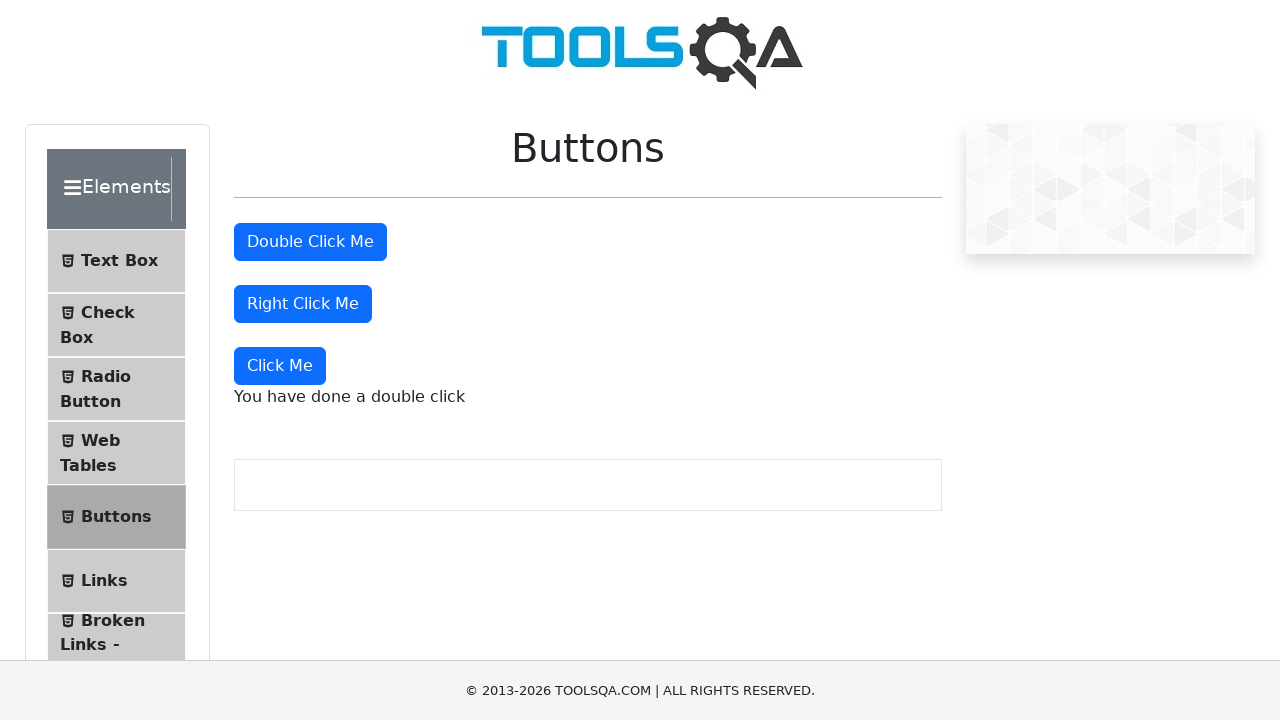

Verified double click message appears with correct text
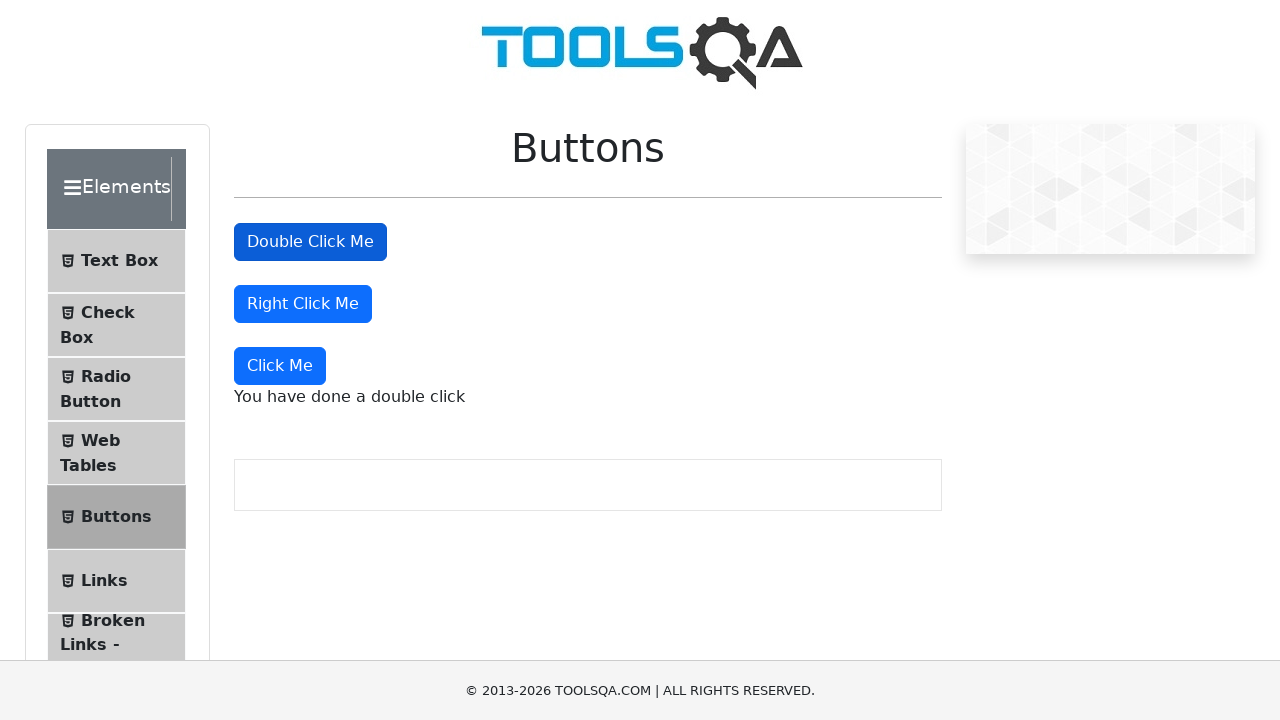

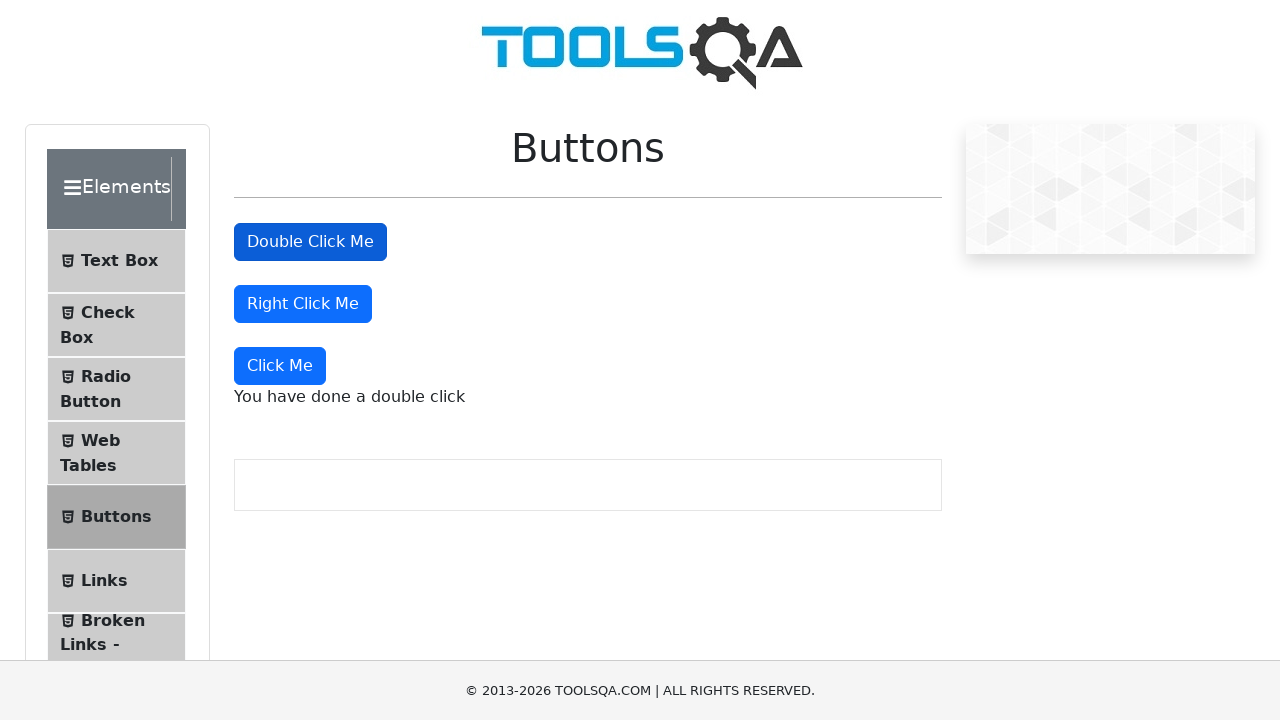